Tests explicit wait functionality by waiting for a verify button to become clickable, clicking it, and then locating a verification message element on the page.

Starting URL: http://suninjuly.github.io/wait2.html

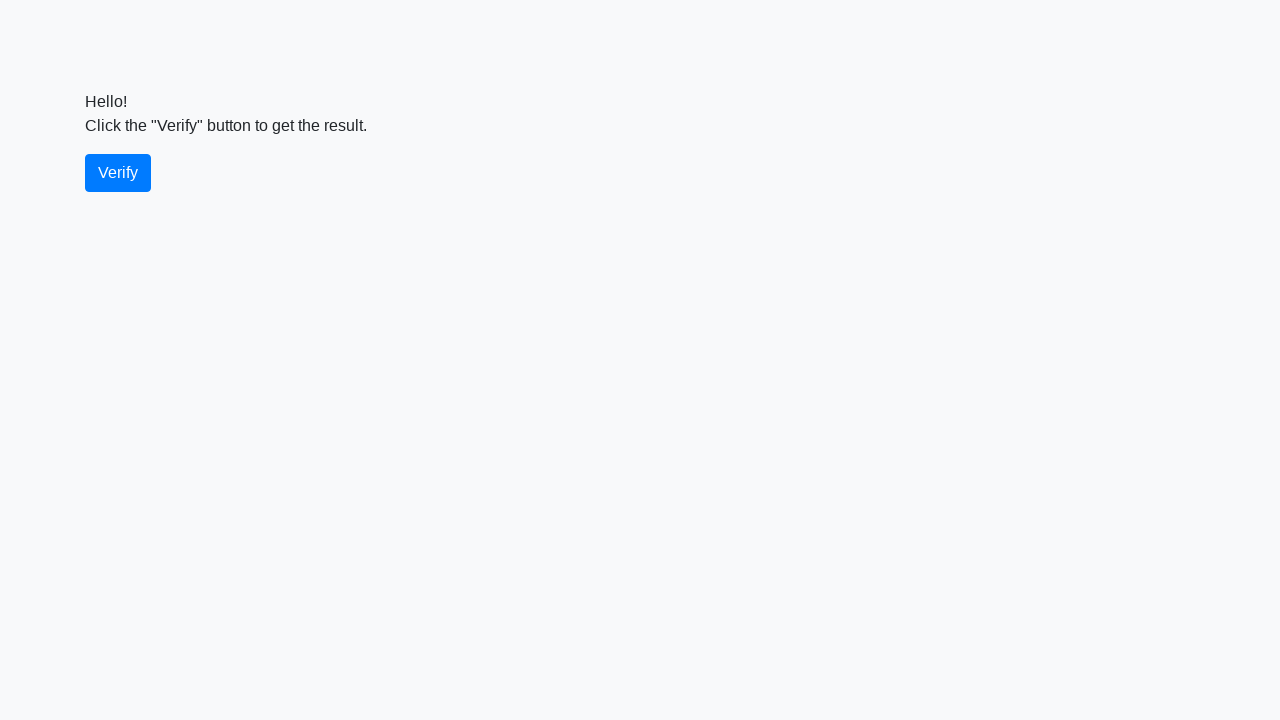

Waited for verify button to become visible
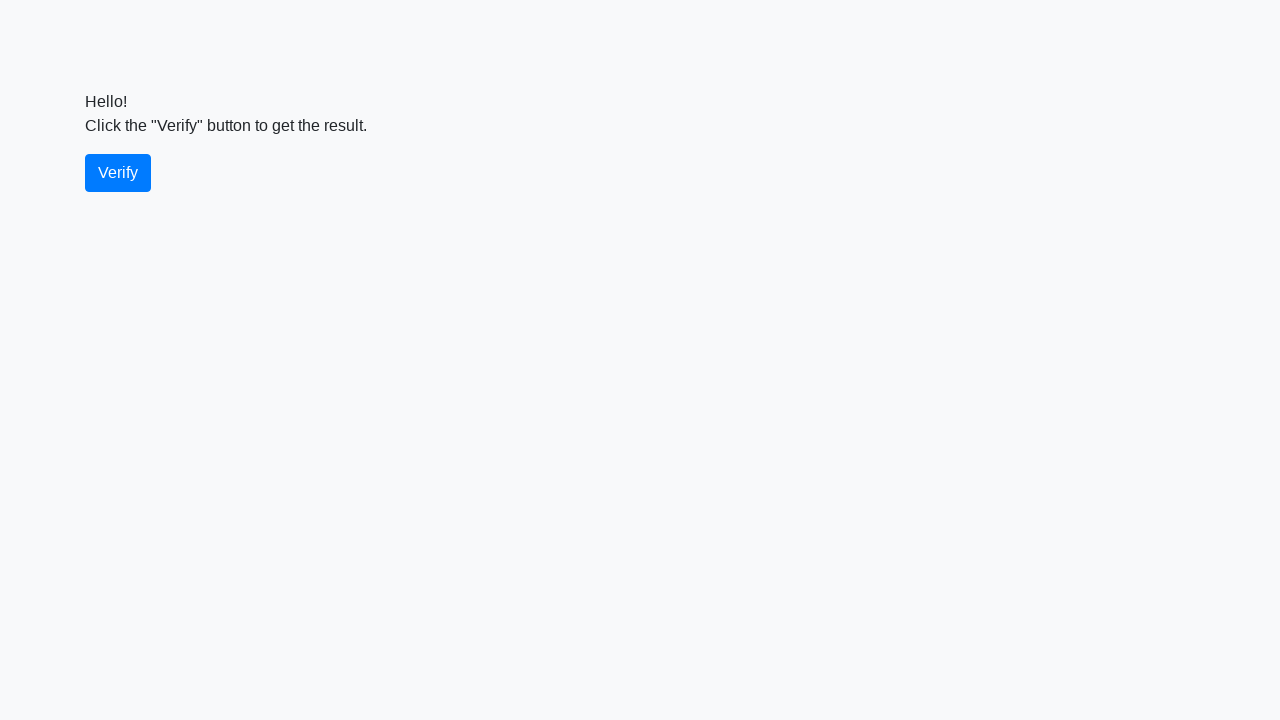

Clicked the verify button at (118, 173) on #verify
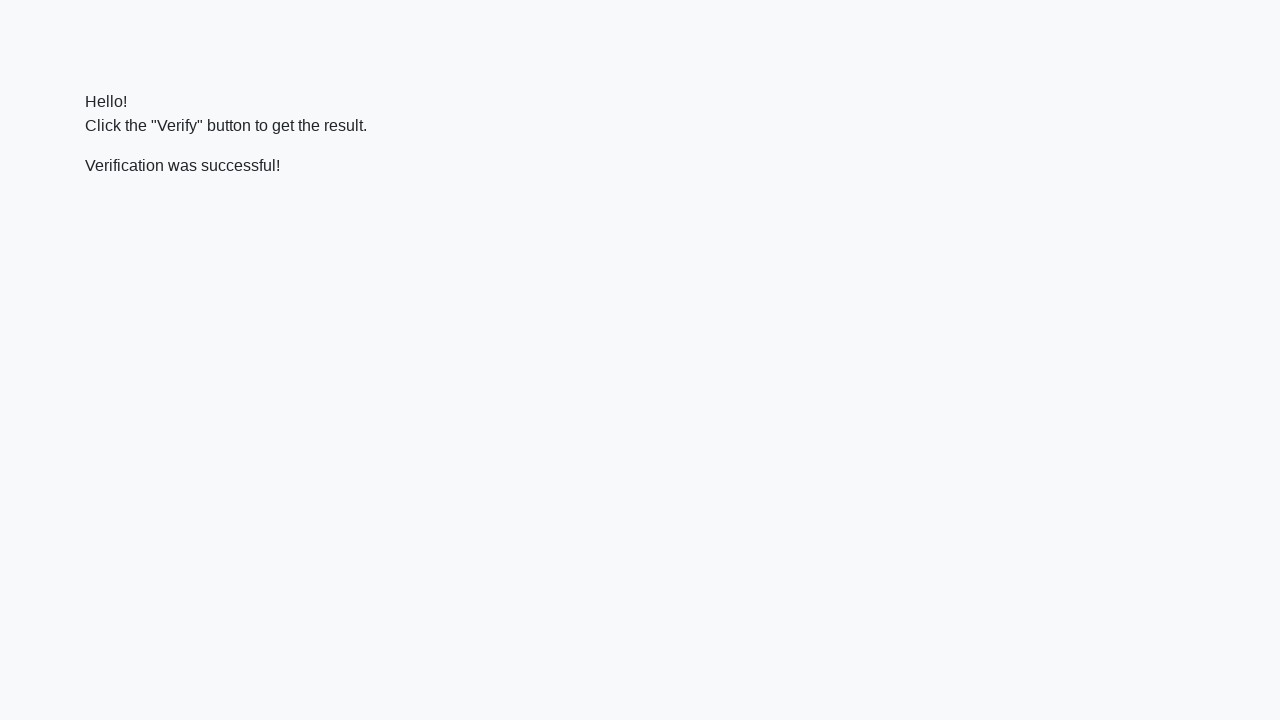

Waited for and located the verification message element
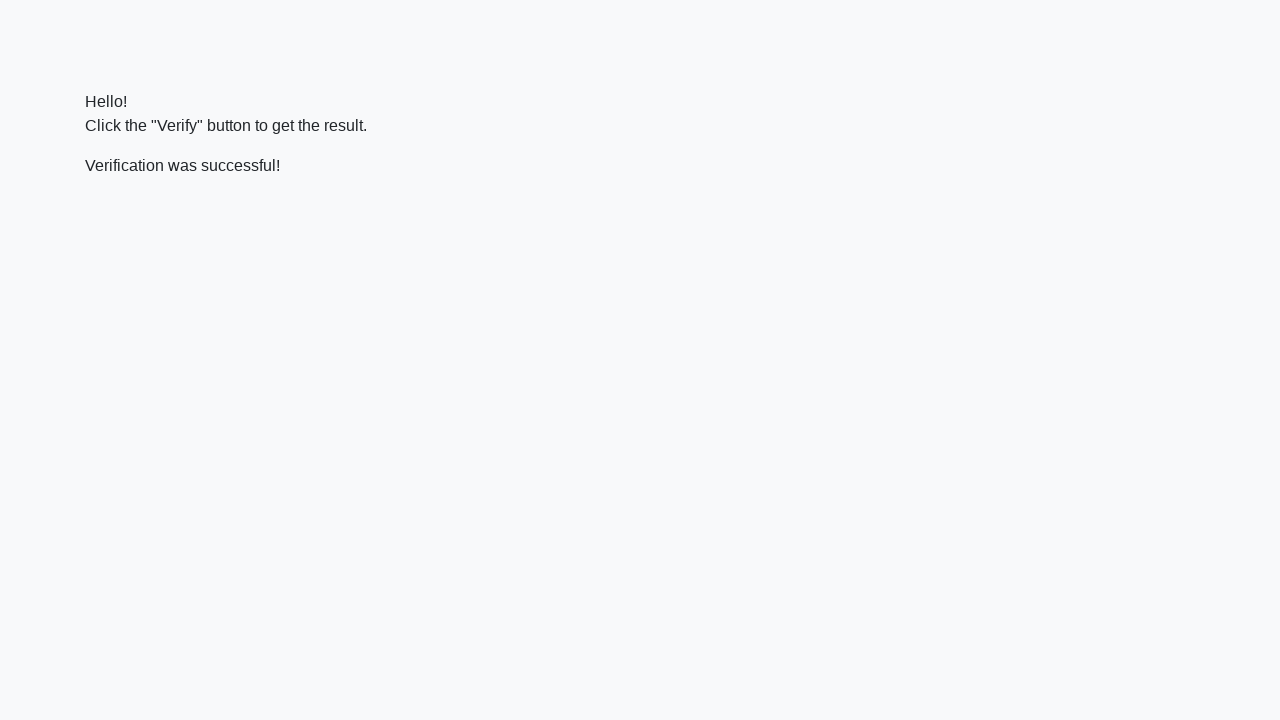

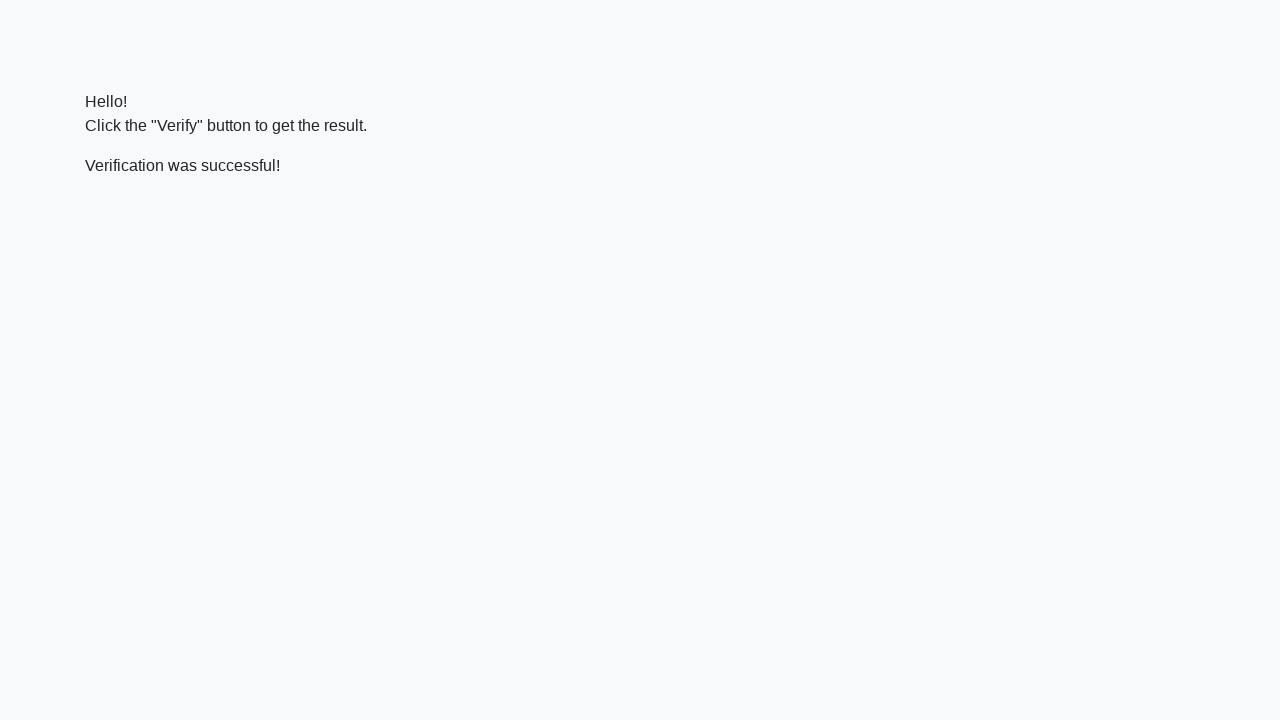